Tests window switching functionality by clicking a link that opens a new window, switching to the child window, capturing its title, then switching back to the parent window

Starting URL: https://opensource-demo.orangehrmlive.com/web/index.php/auth/login

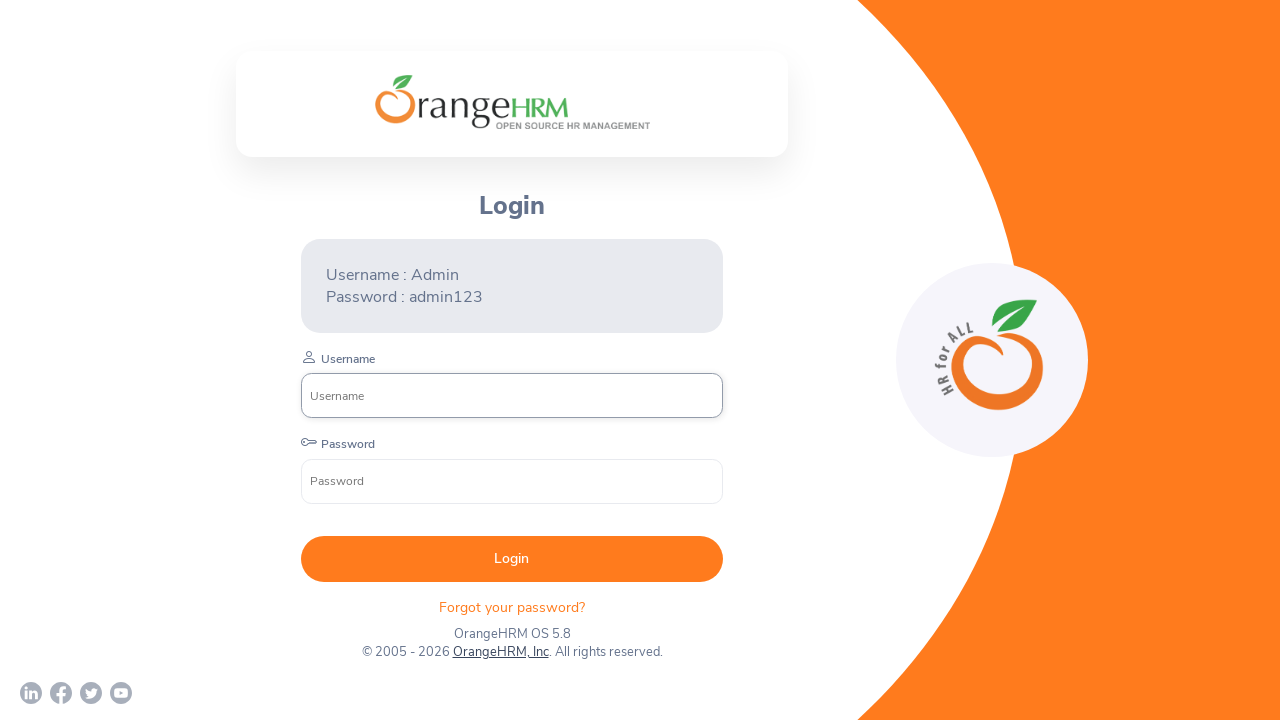

Clicked 'OrangeHRM, Inc' link to open new window at (500, 652) on text=OrangeHRM, Inc
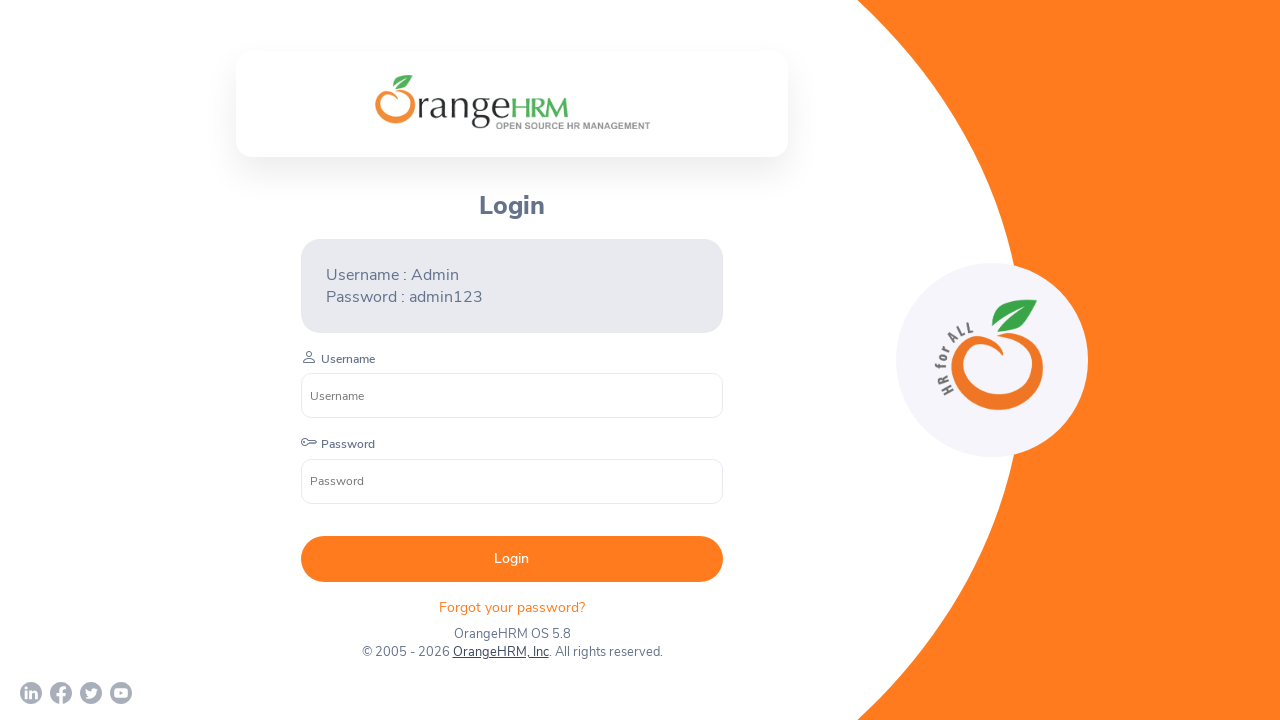

Captured new child window page object
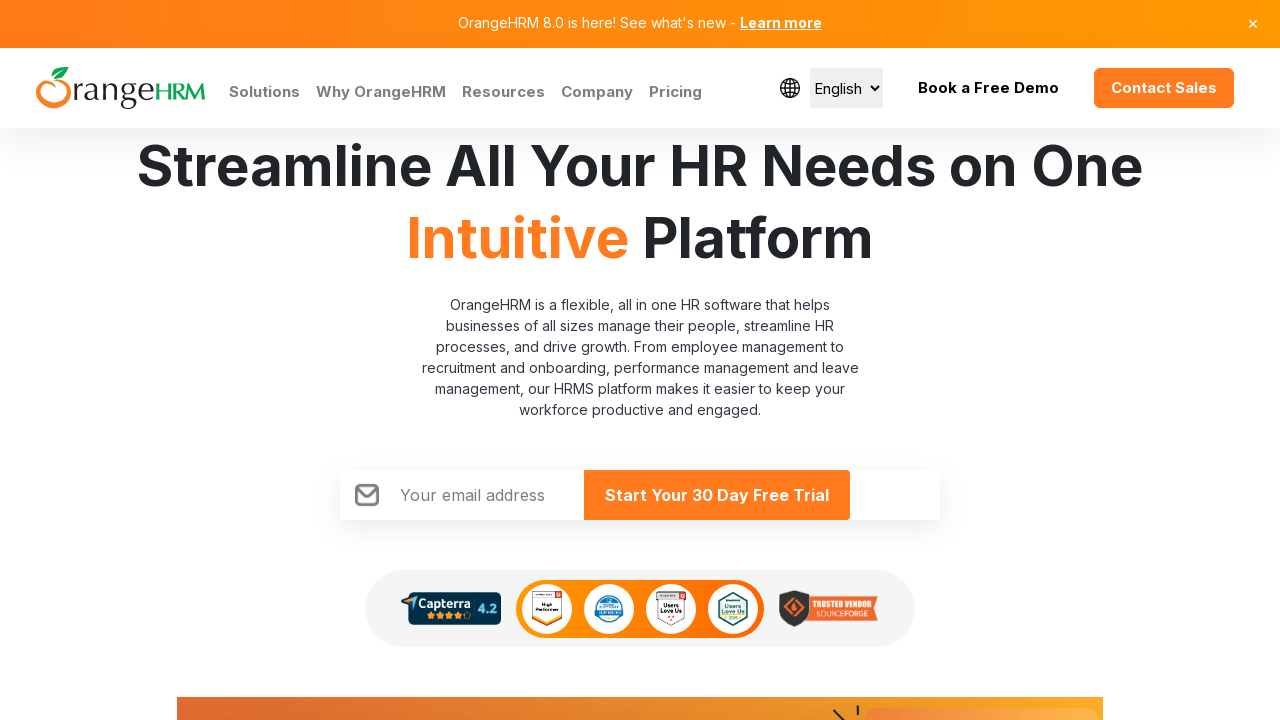

Child window fully loaded
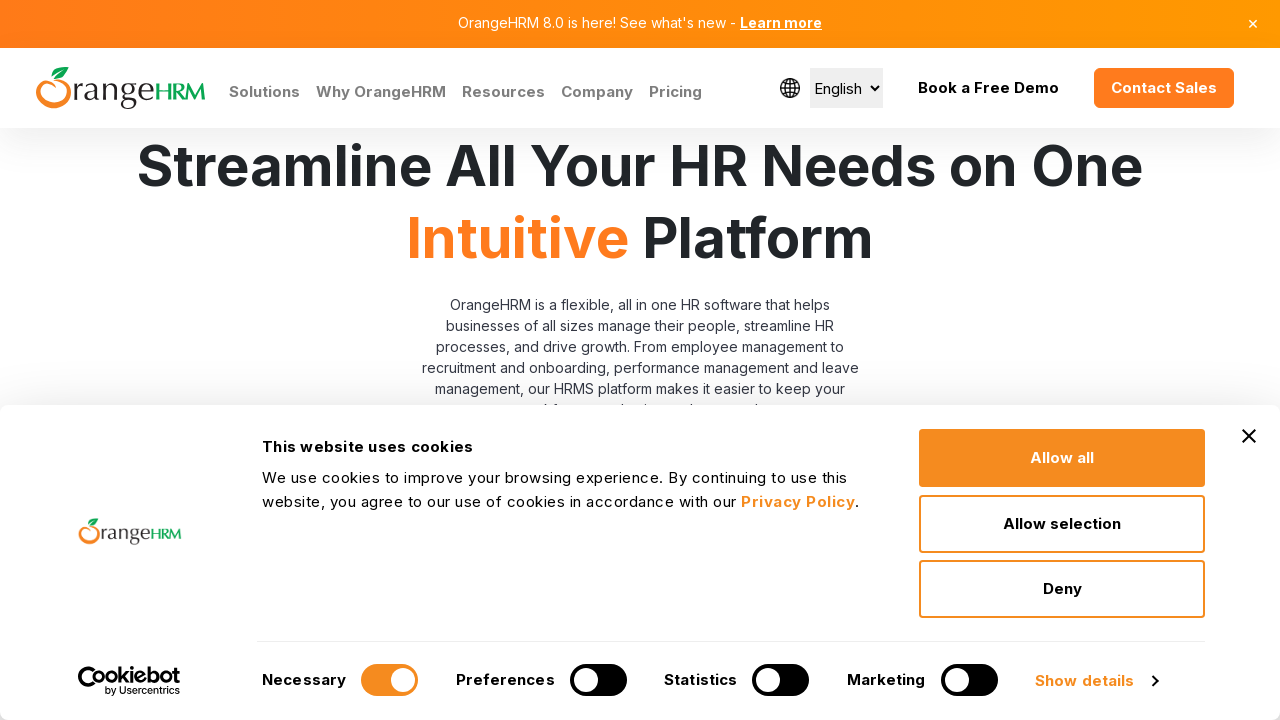

Captured child window title: Human Resources Management Software | HRMS | OrangeHRM
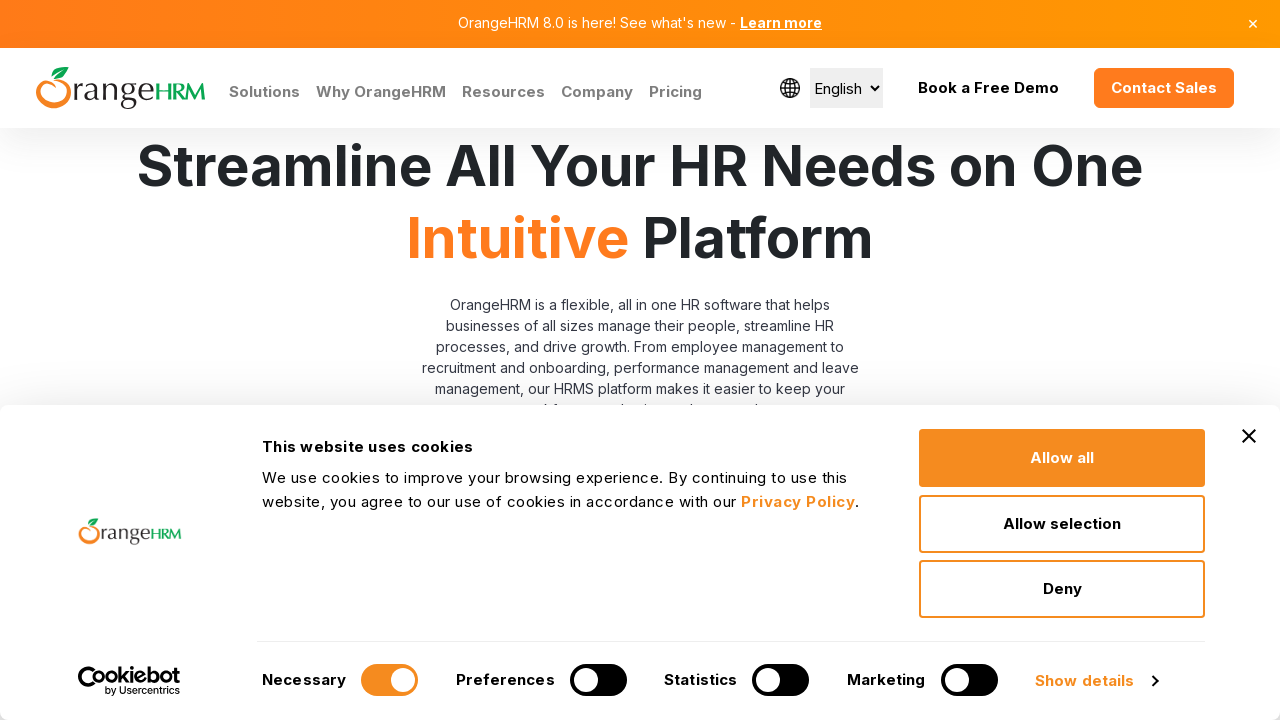

Switched back to parent window, captured title: OrangeHRM
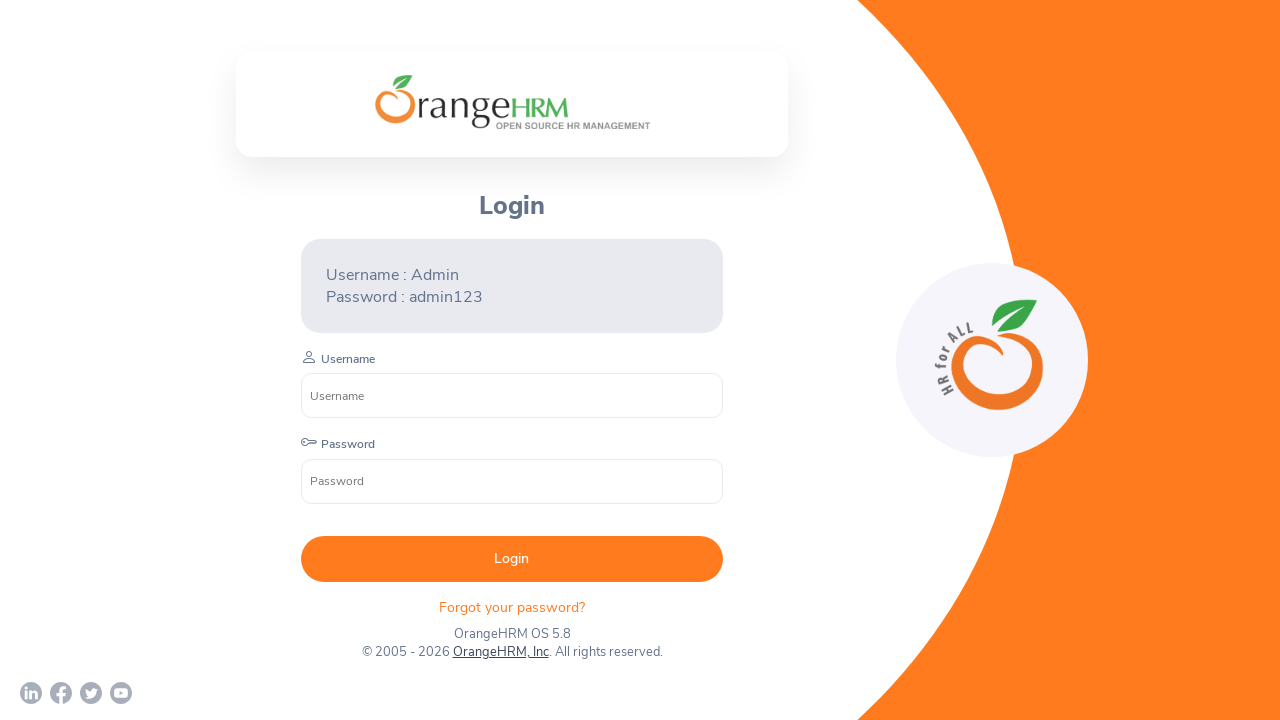

Closed child window
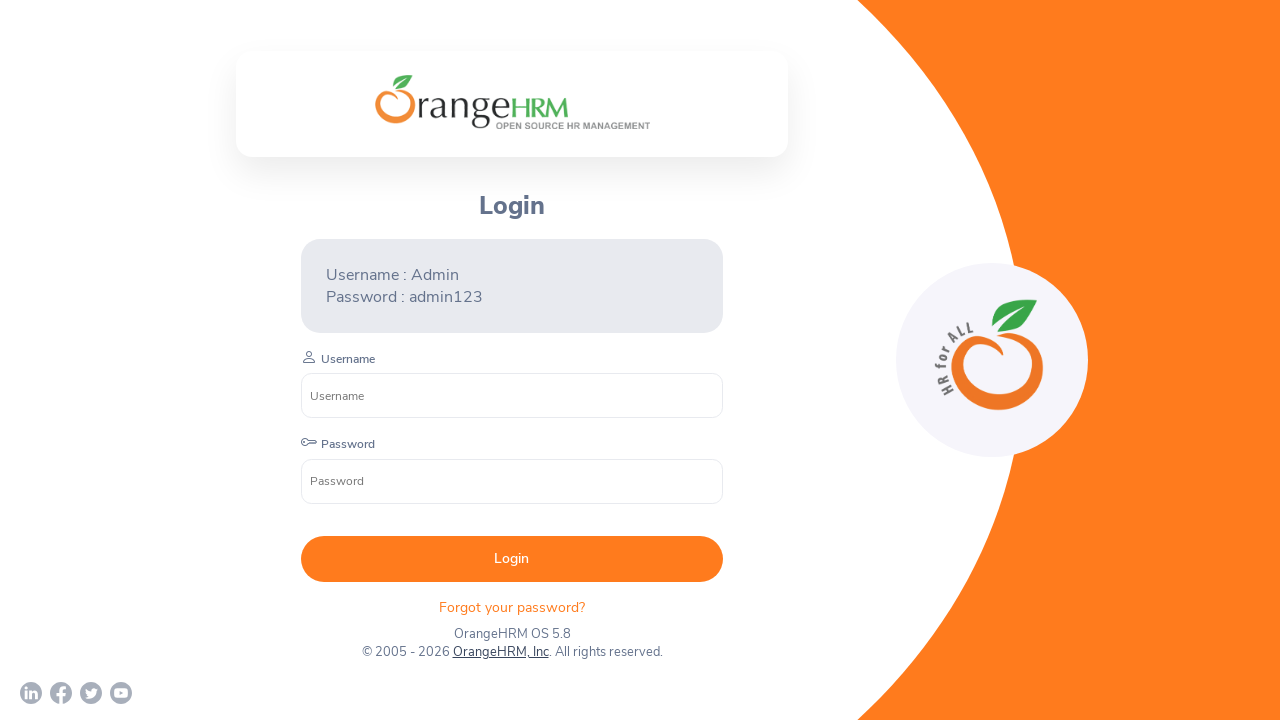

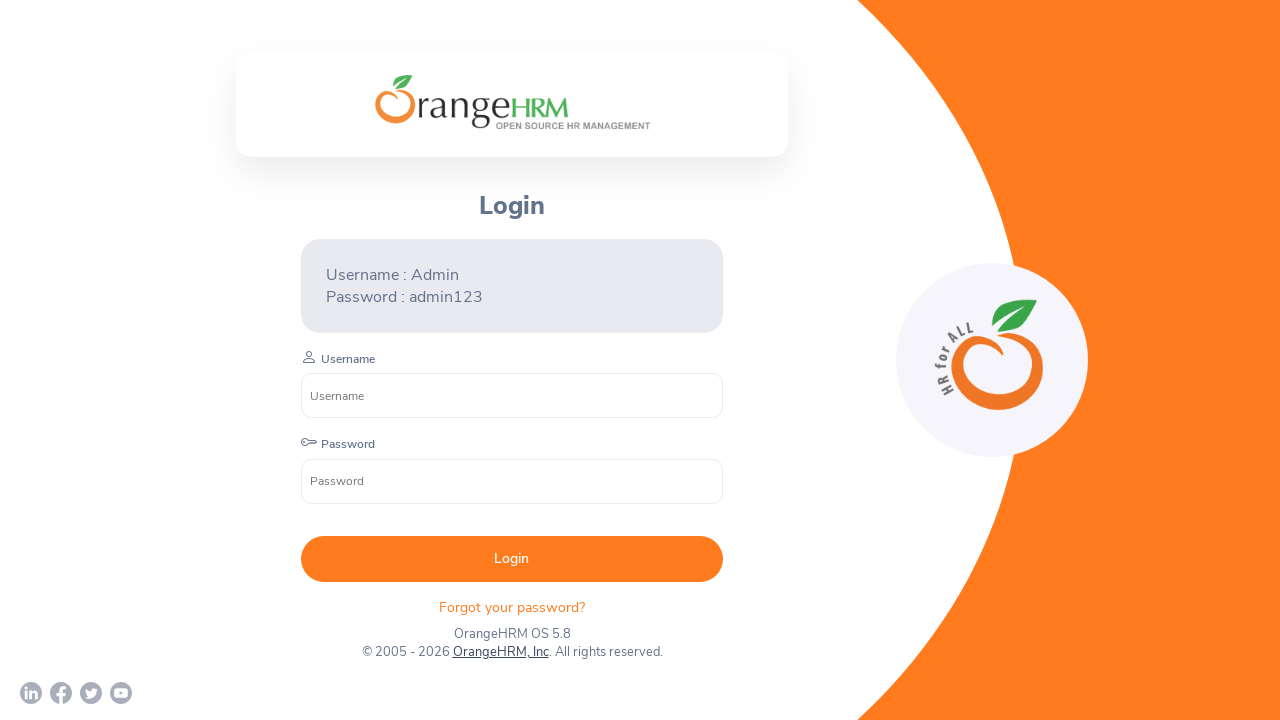